Tests entering text in a JavaScript prompt dialog and accepting it

Starting URL: https://www.lambdatest.com/selenium-playground/javascript-alert-box-demo

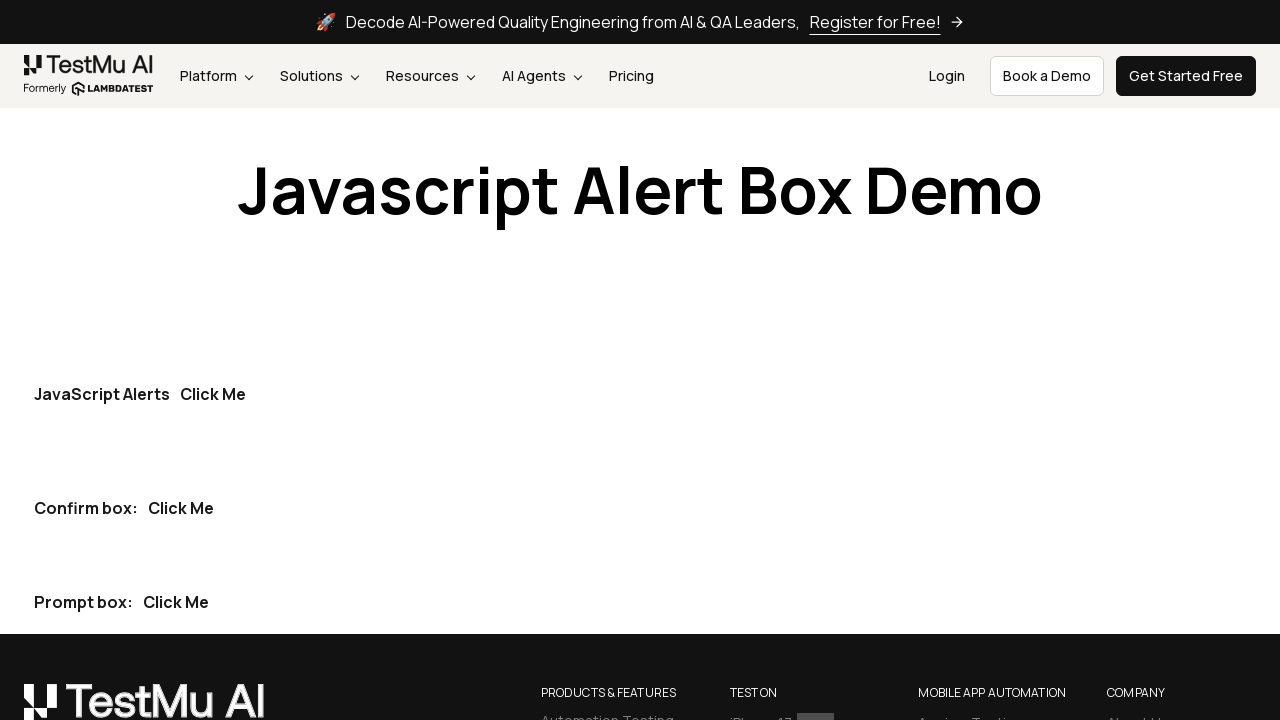

Set up dialog handler to accept prompt with text 'My name is Faisal'
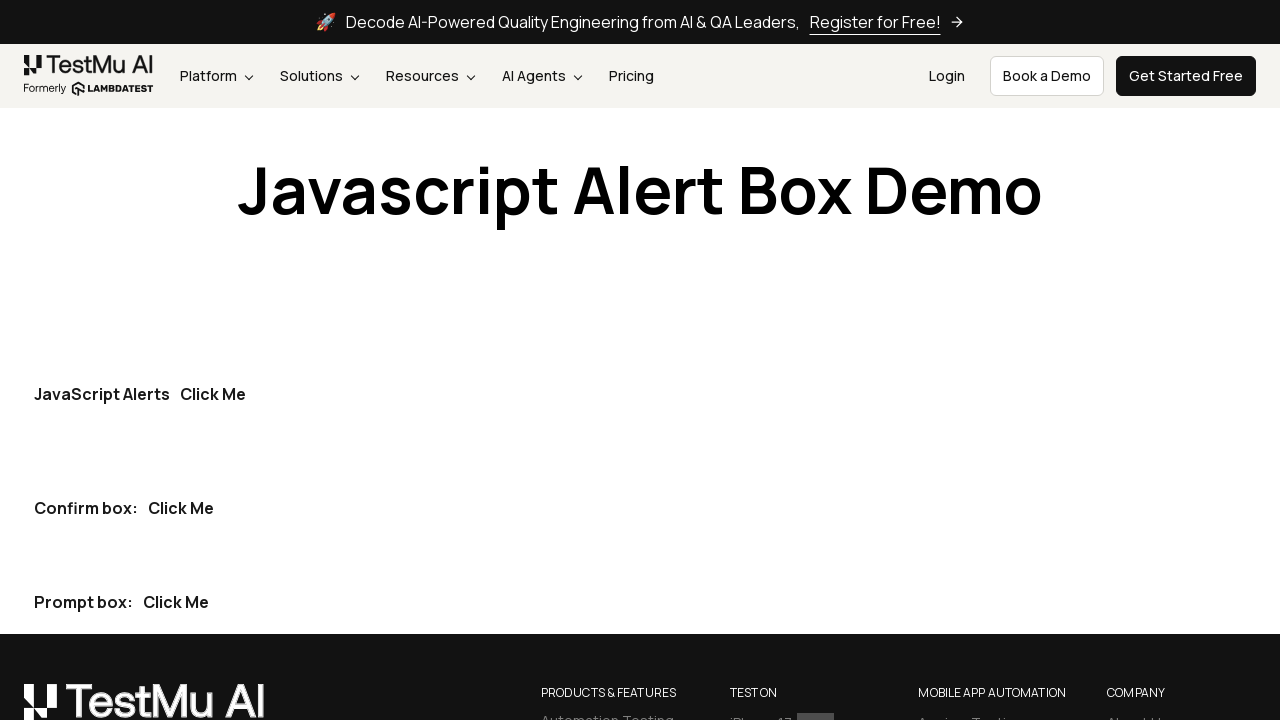

Clicked the prompt box button (third button in container) at (176, 602) on .container .mt-30:nth-child(3) button
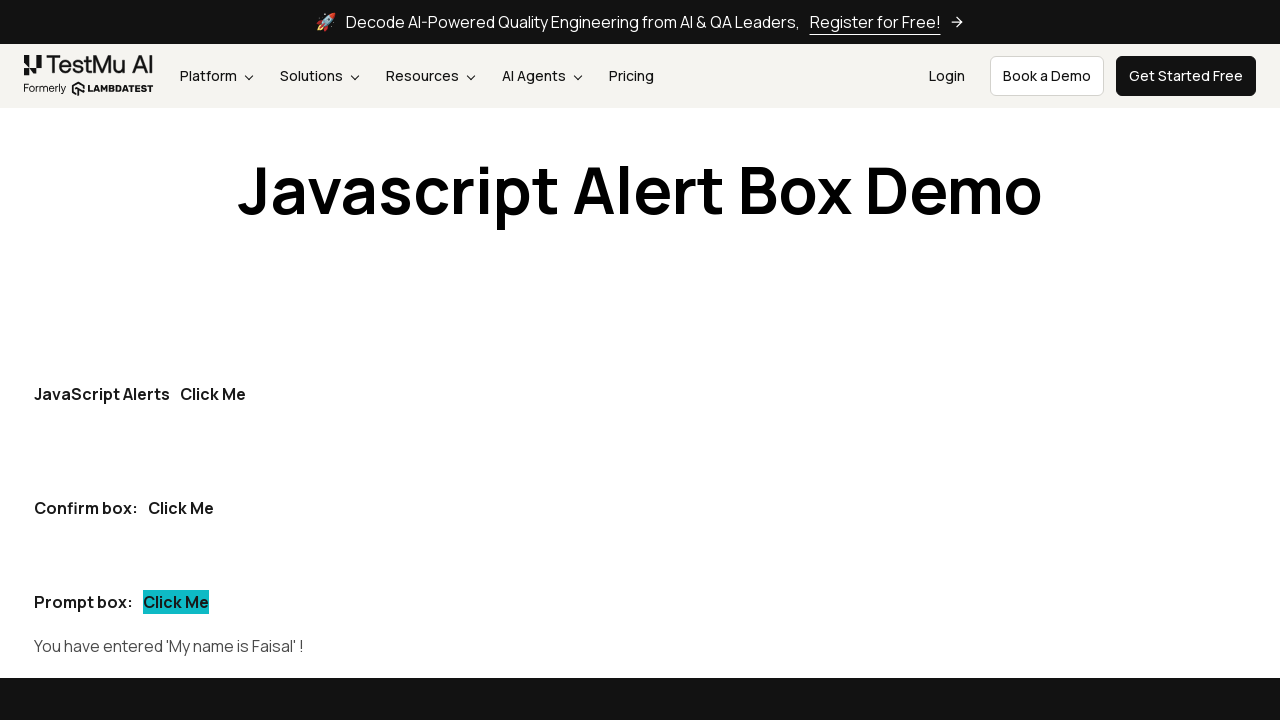

Waited for prompt demo message to become visible
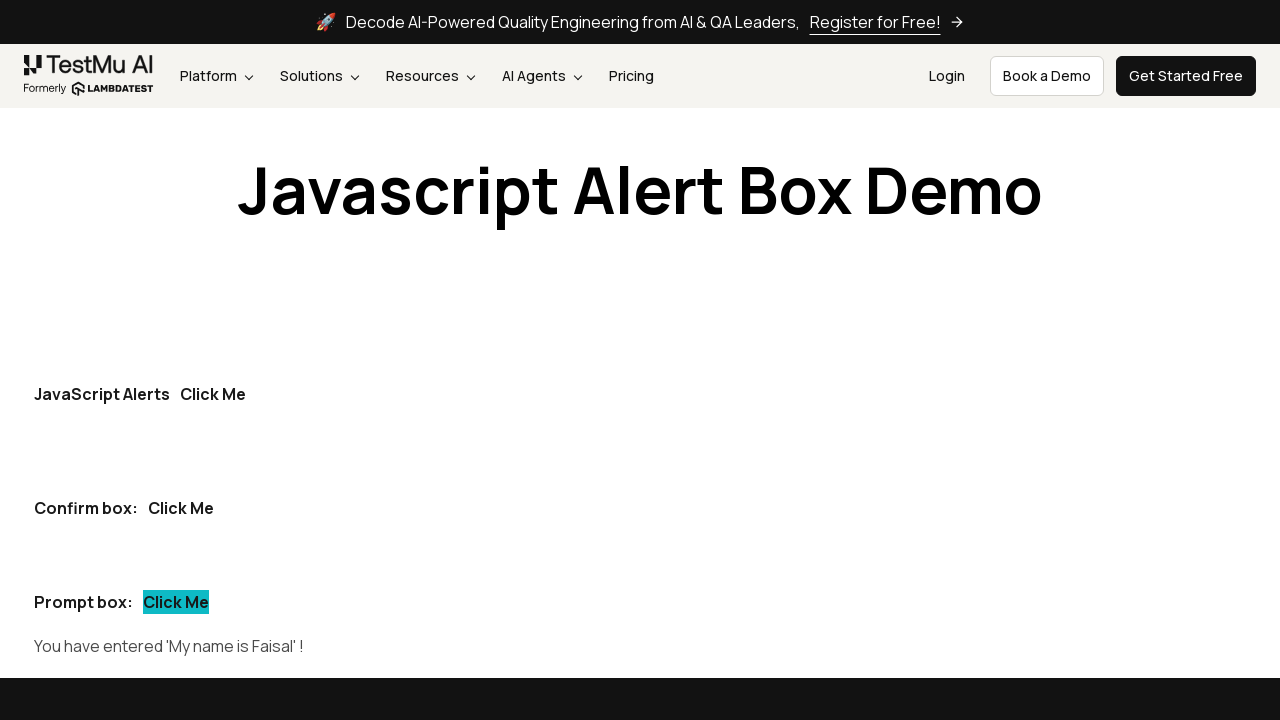

Verified that prompt message contains 'You have entered 'My name is Faisal' !'
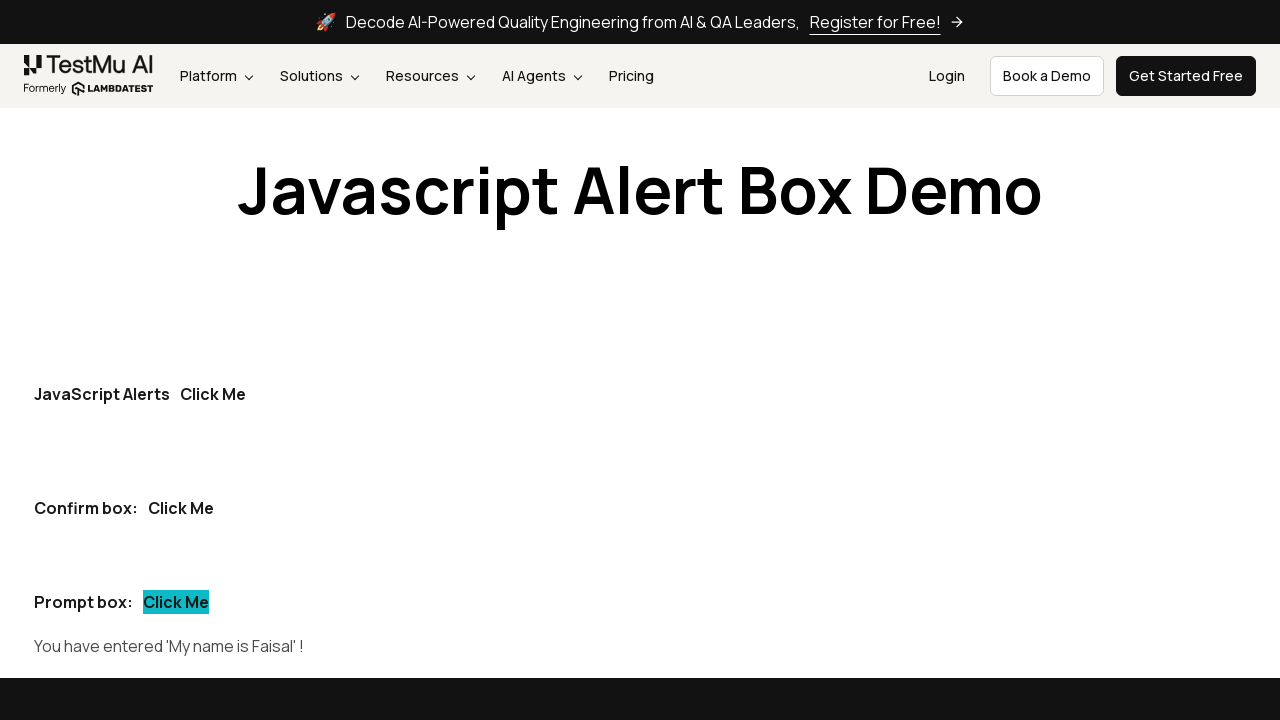

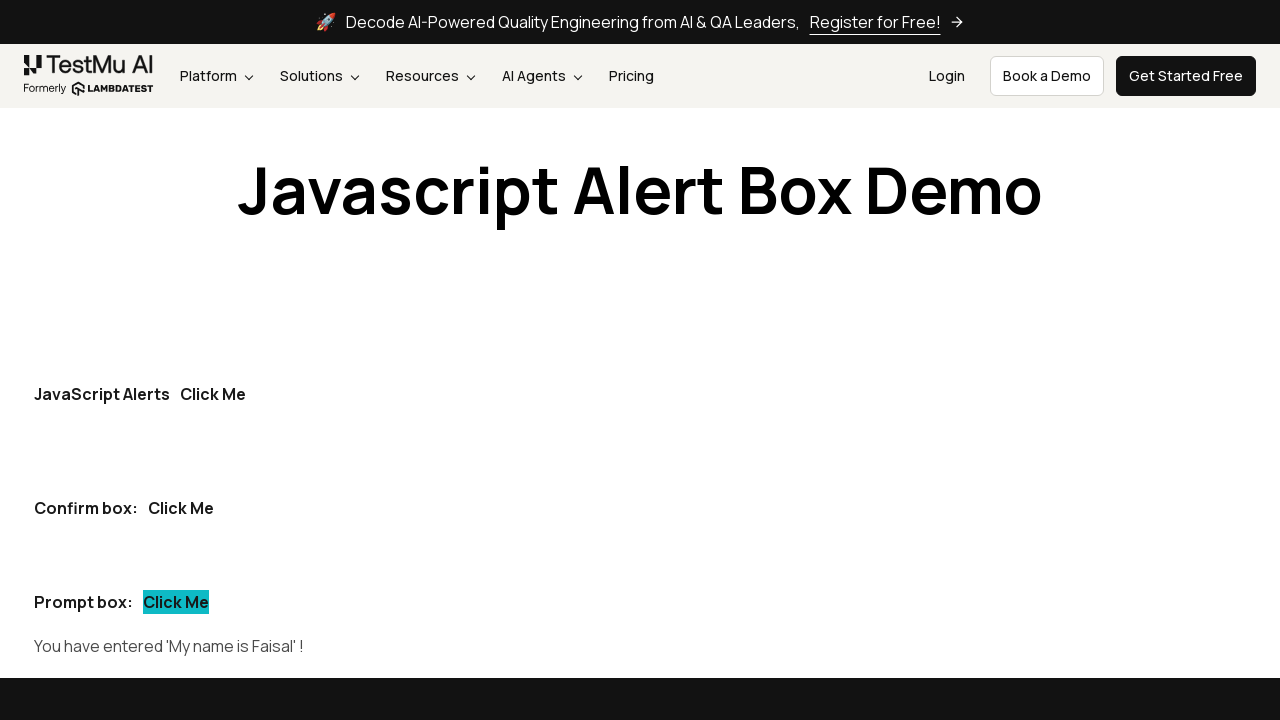